Tests that the active filter selection persists after page reload

Starting URL: https://todomvc.com/examples/typescript-angular/#/

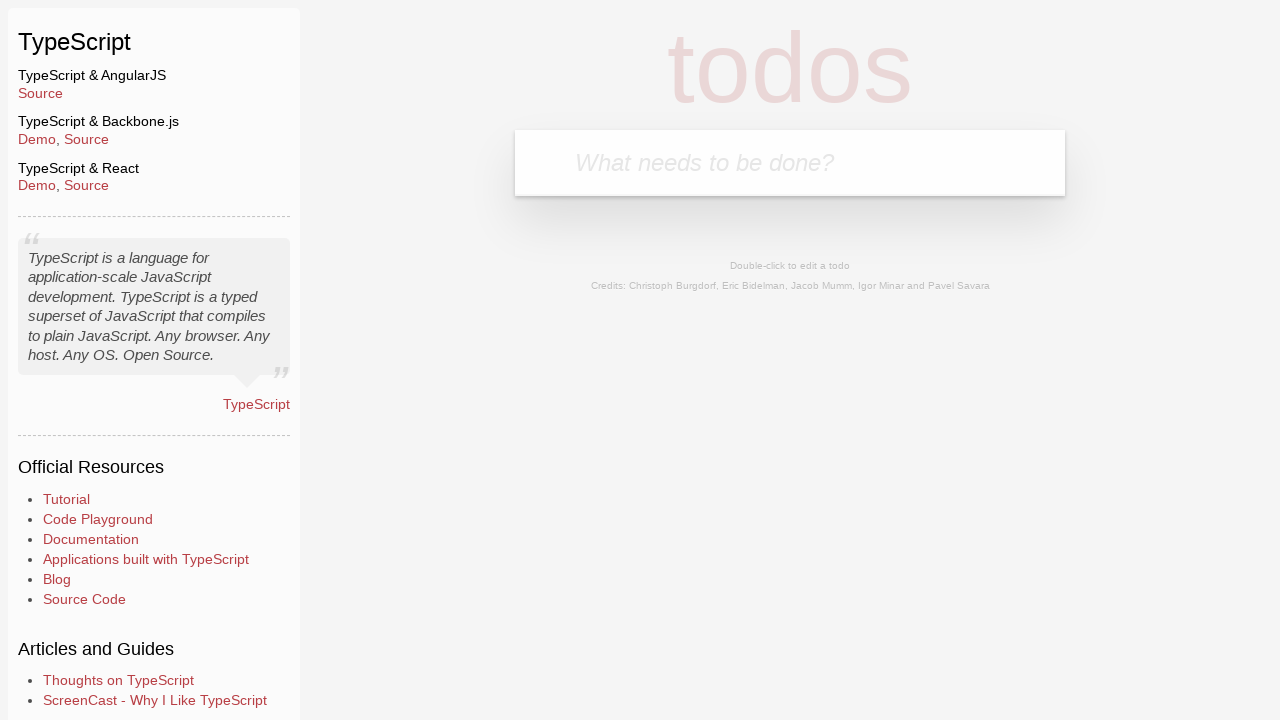

Filled new todo input with 'Example1' on .new-todo
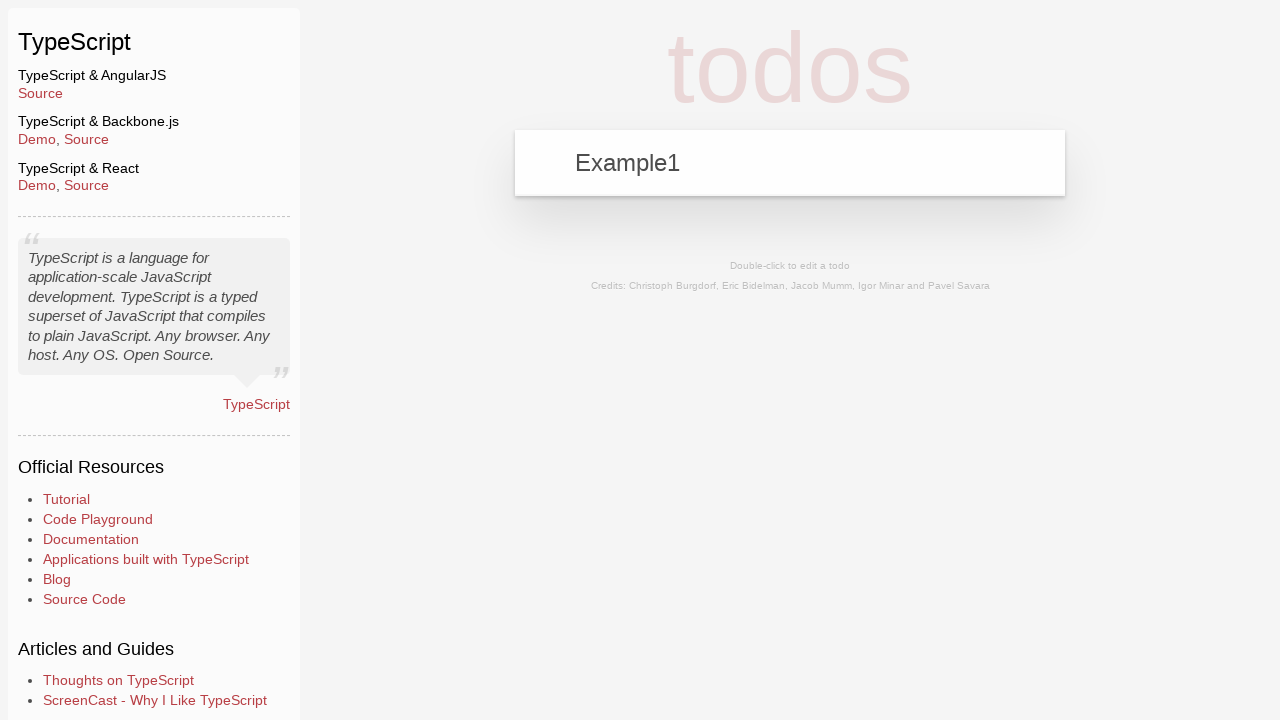

Pressed Enter to add first todo 'Example1' on .new-todo
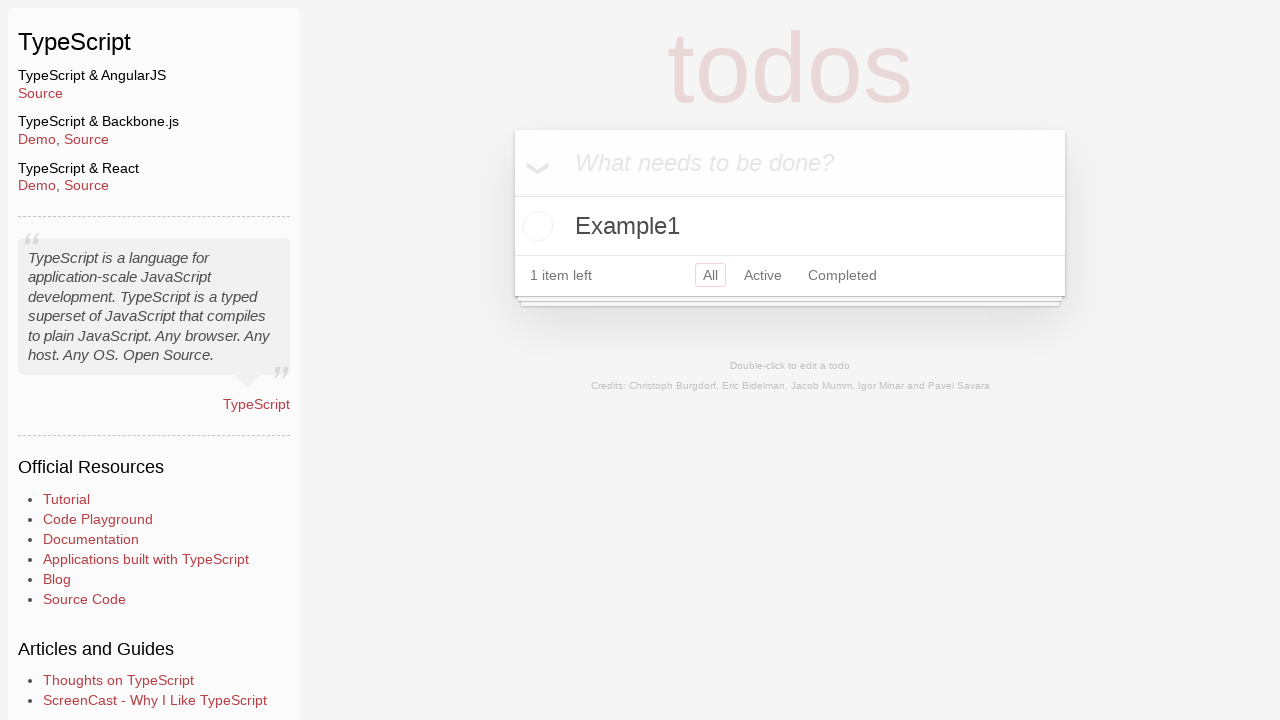

Filled new todo input with 'Example2' on .new-todo
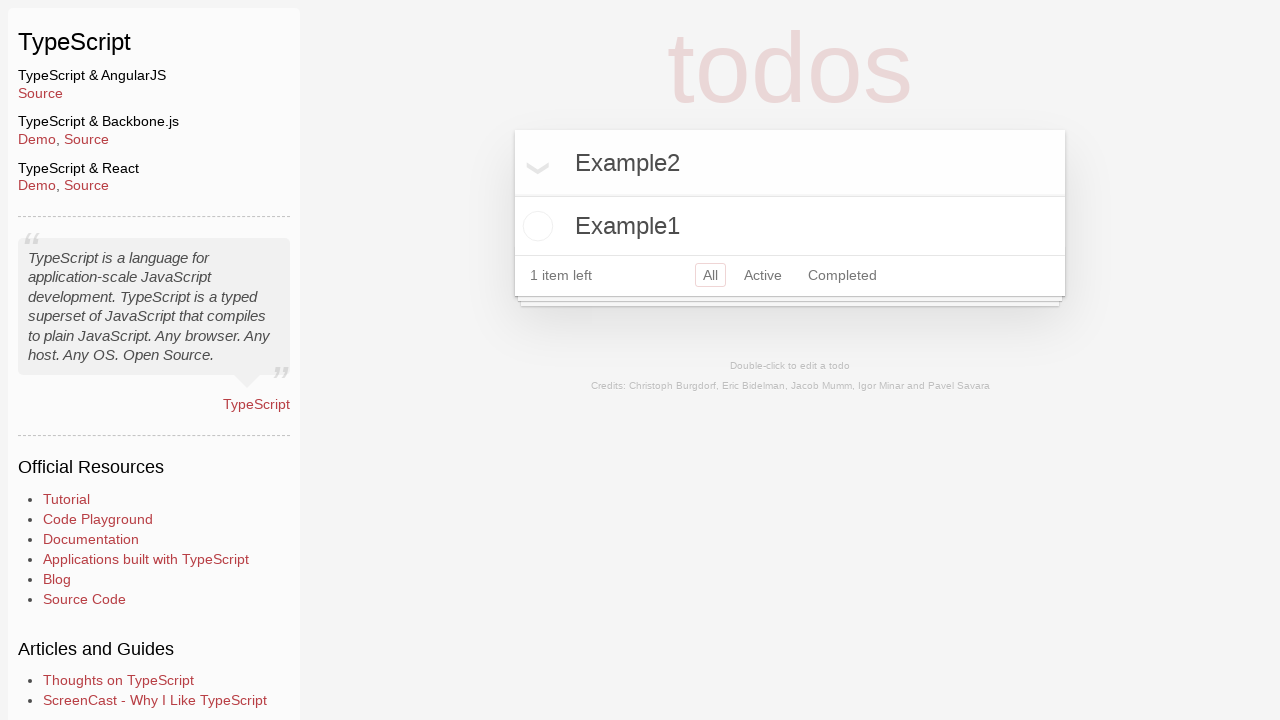

Pressed Enter to add second todo 'Example2' on .new-todo
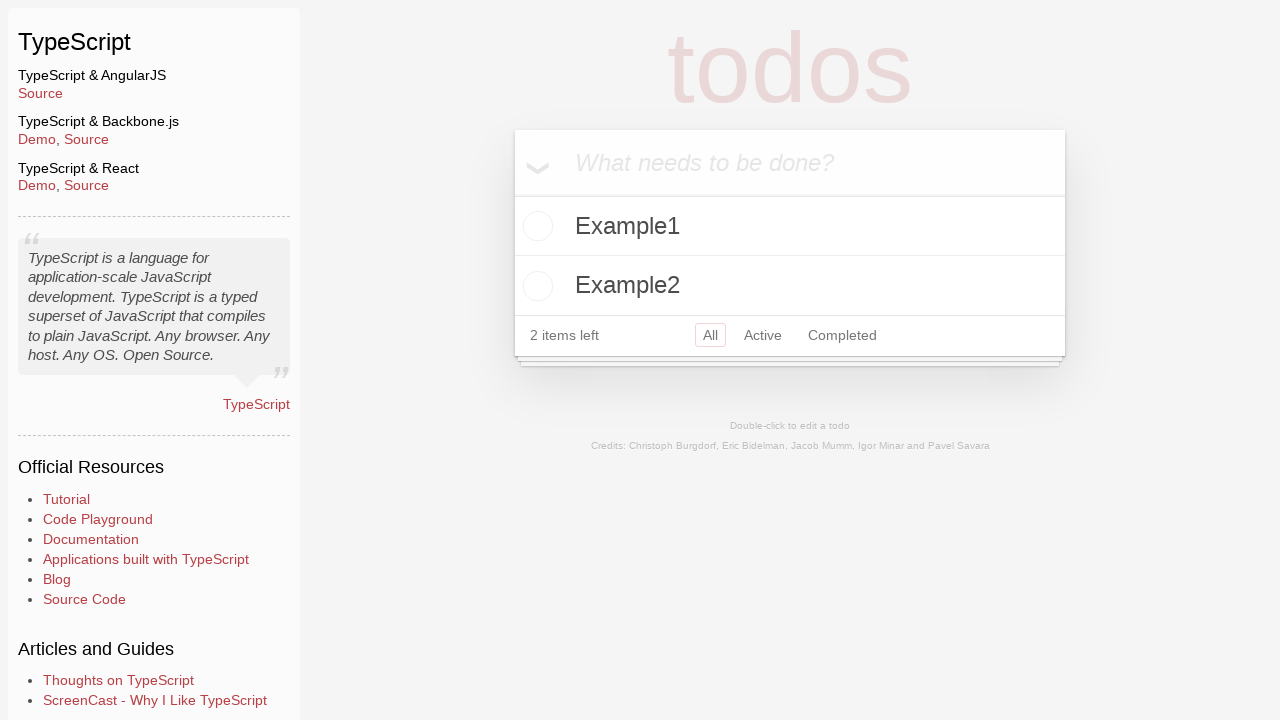

Marked 'Example2' as completed at (535, 286) on xpath=//label[text()='Example2']/preceding-sibling::input[@type='checkbox']
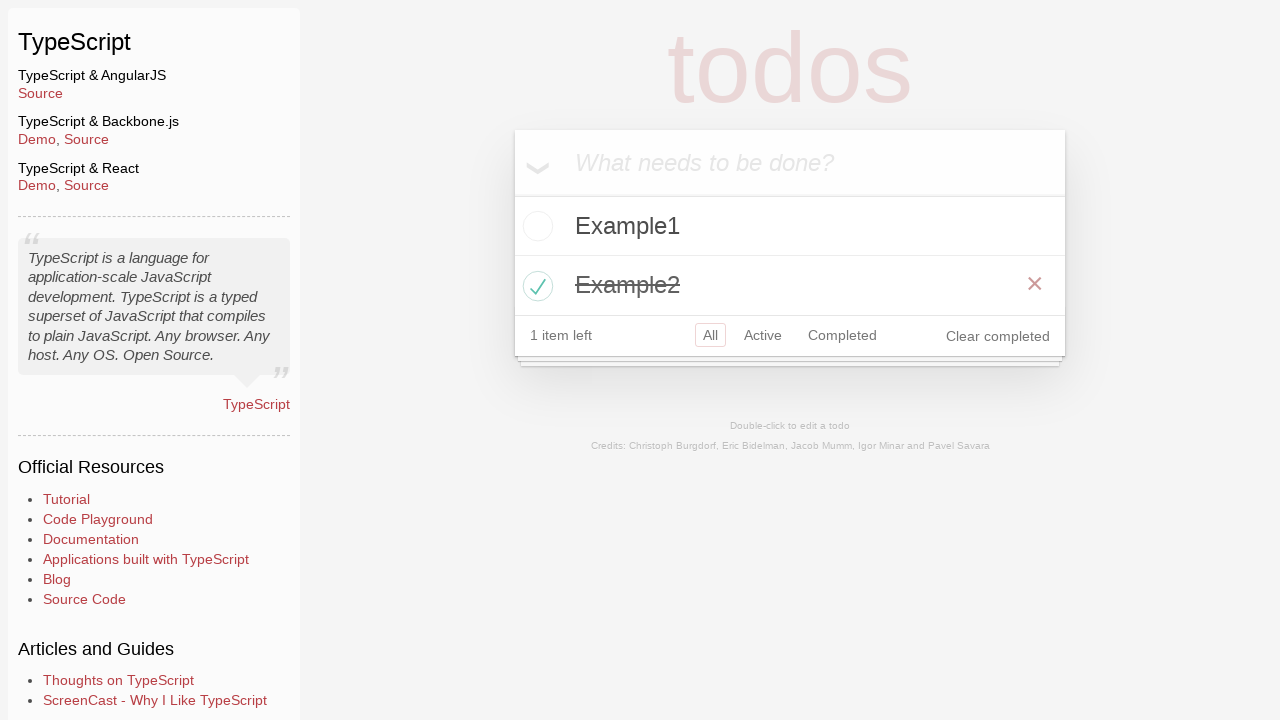

Clicked Active filter button at (763, 335) on a[href='#/active']
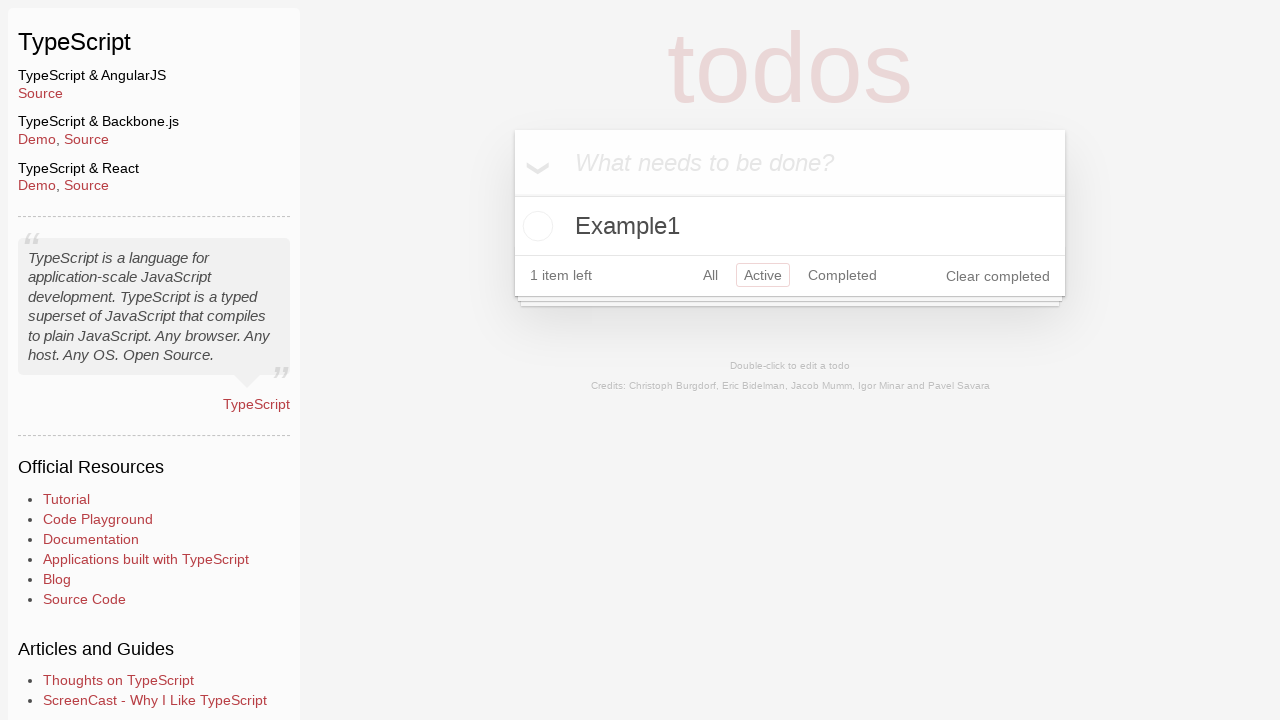

Reloaded the page
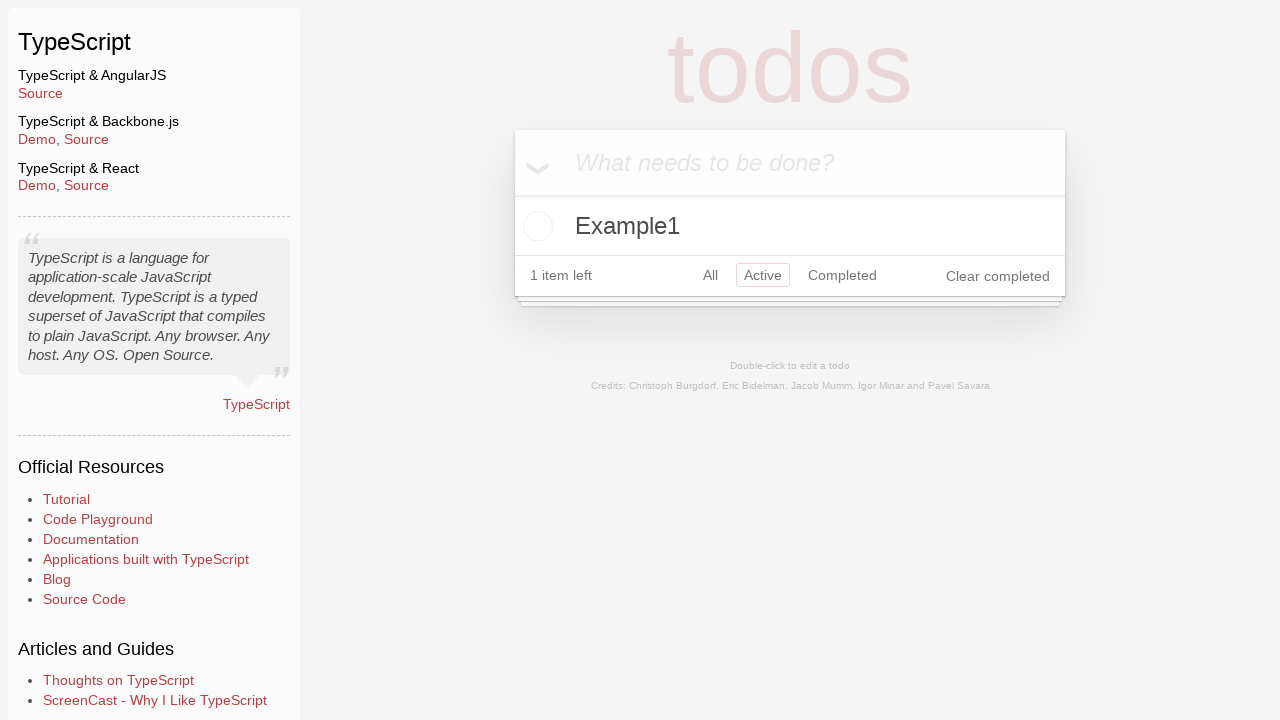

Verified that 'Example1' is visible after reload with Active filter persisted
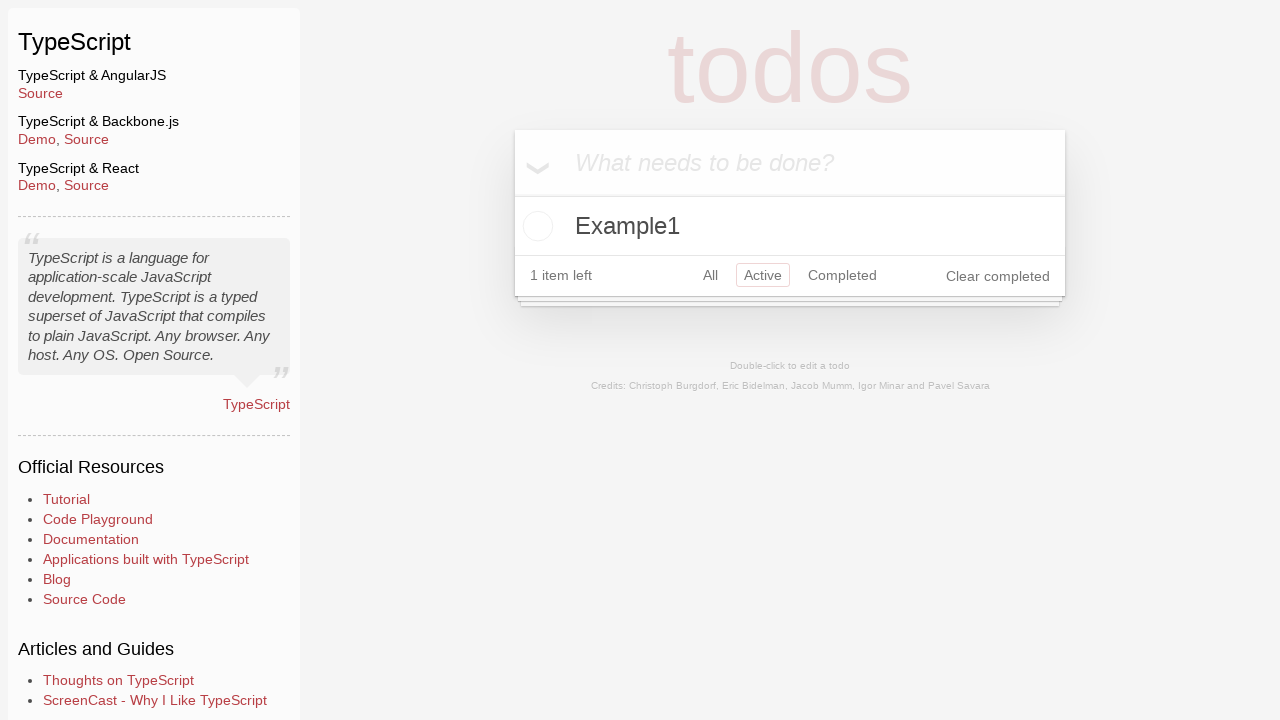

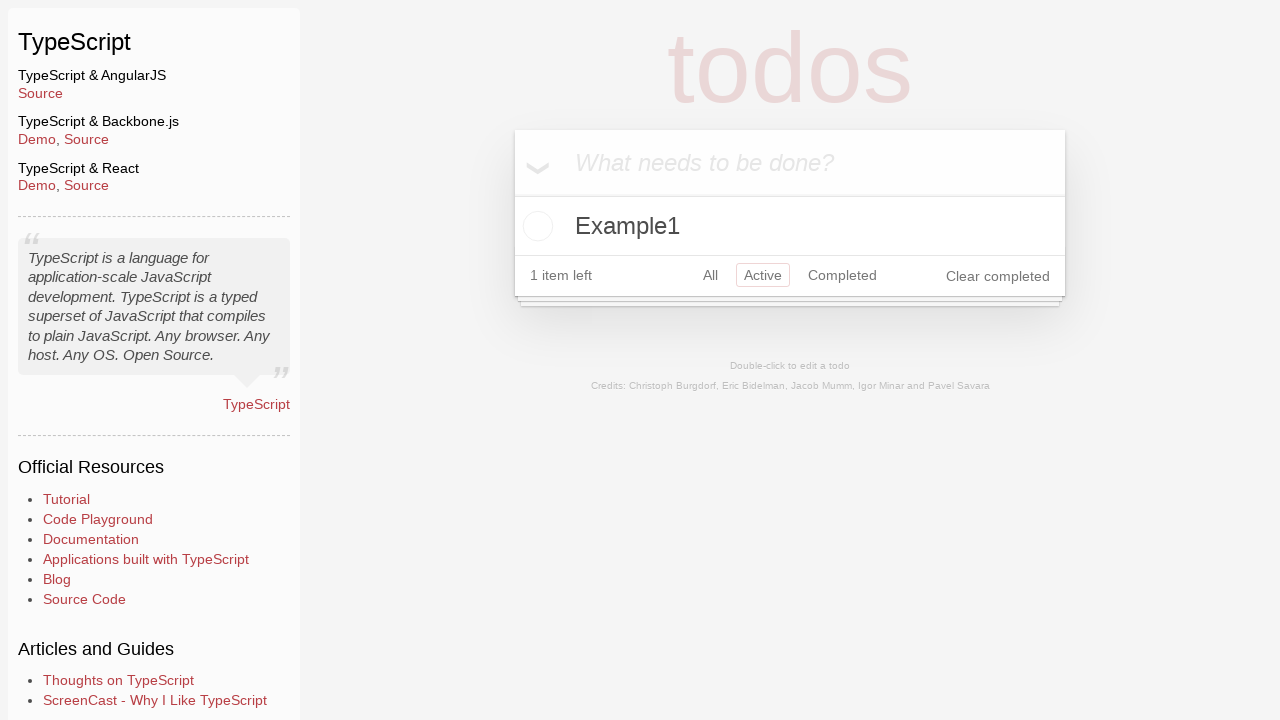